Navigates to LeafGround testing practice website and interacts with a menu element using JavaScript execution (scrolling into view or clicking).

Starting URL: https://www.leafground.com/

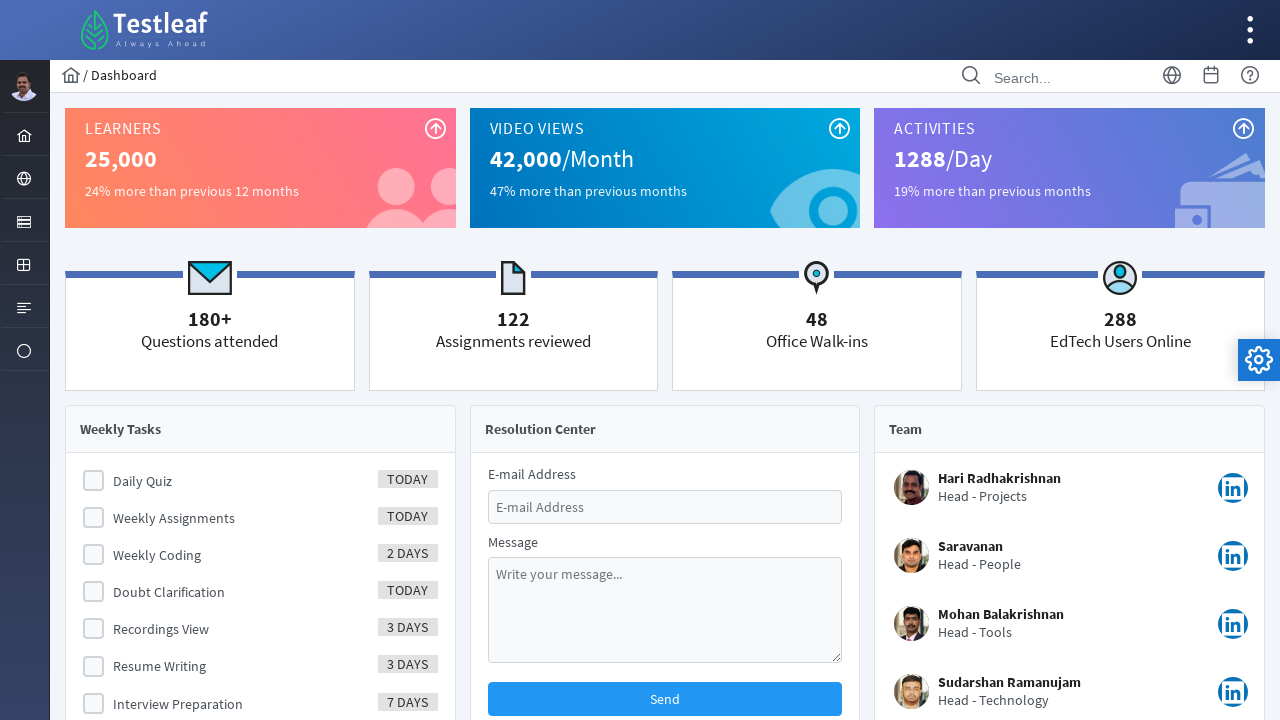

Page loaded with domcontentloaded state
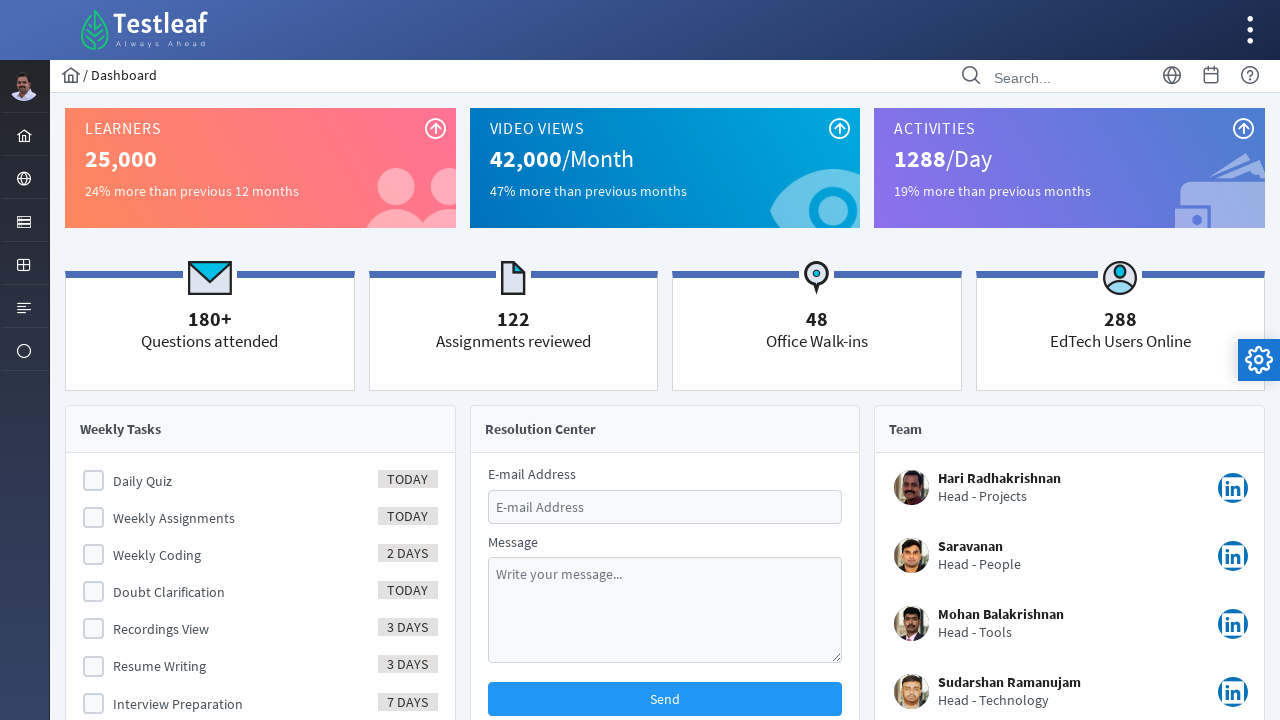

Located menu element with id 'menuform:j_idt40'
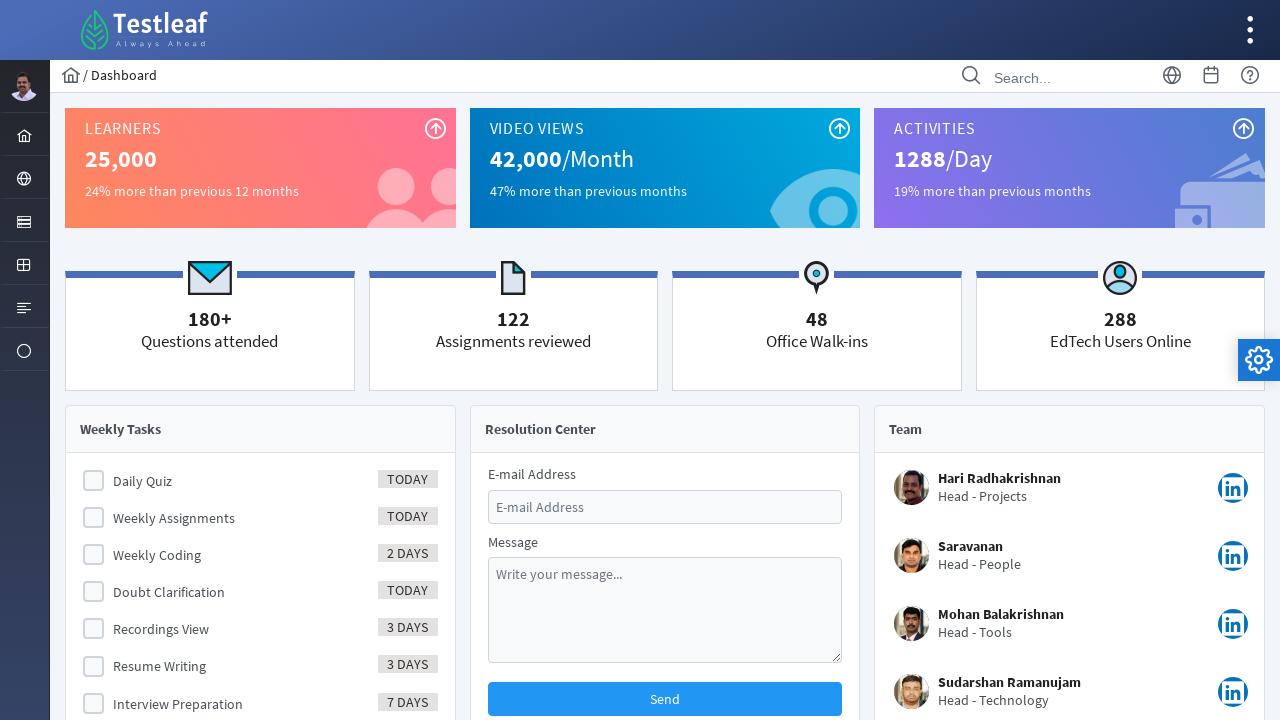

Scrolled menu element into view
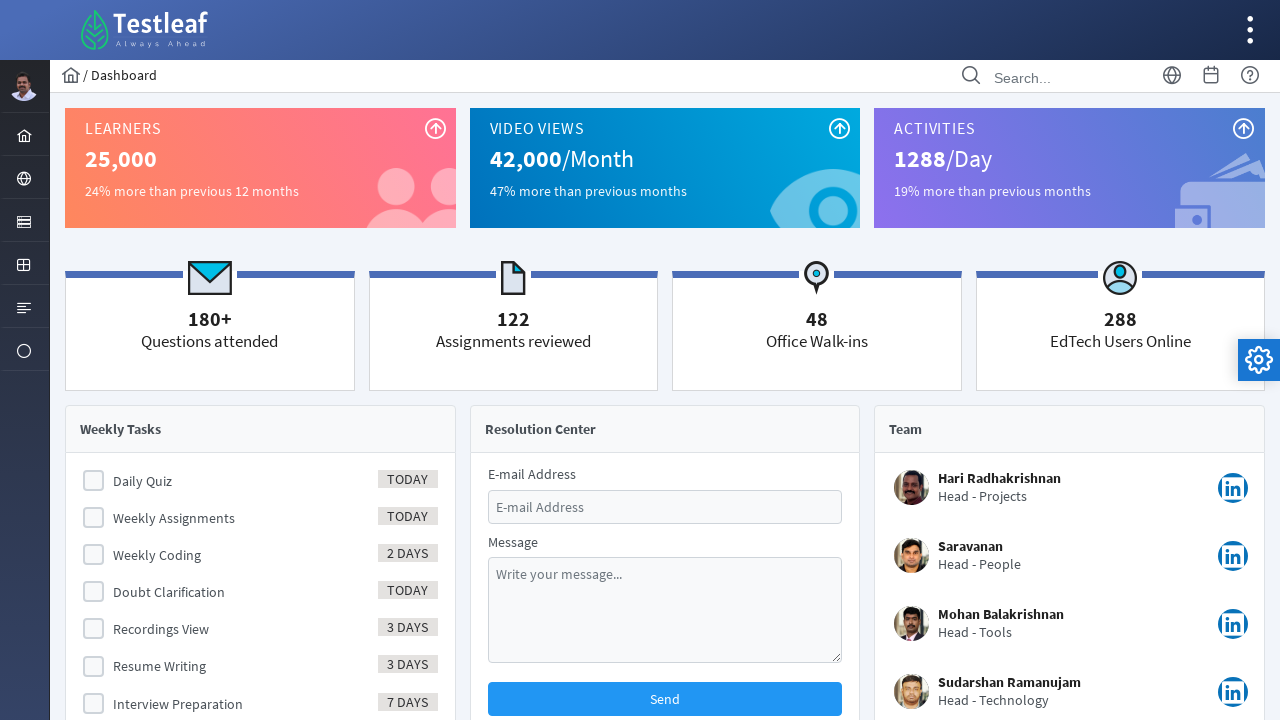

Clicked on the menu element at (24, 220) on xpath=//li[@id='menuform:j_idt40']
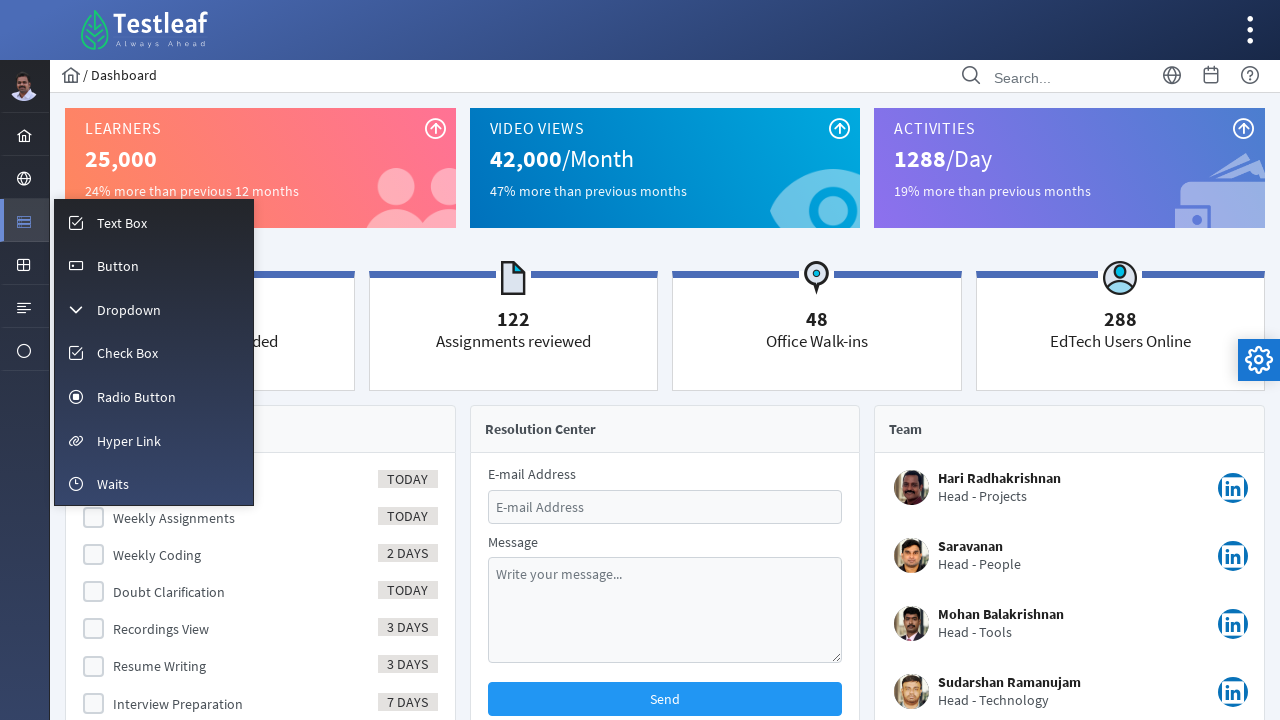

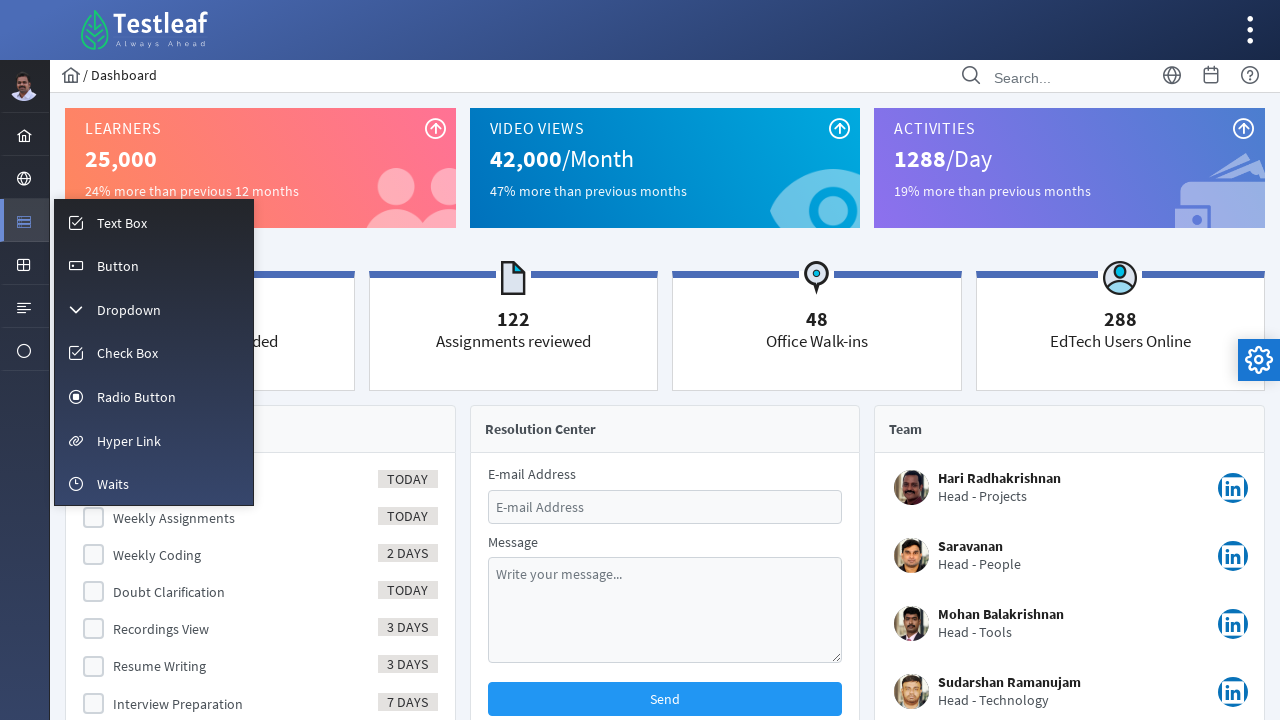